Tests checkbox functionality using get_attribute method to verify checkbox states before and after clicking

Starting URL: http://the-internet.herokuapp.com/checkboxes

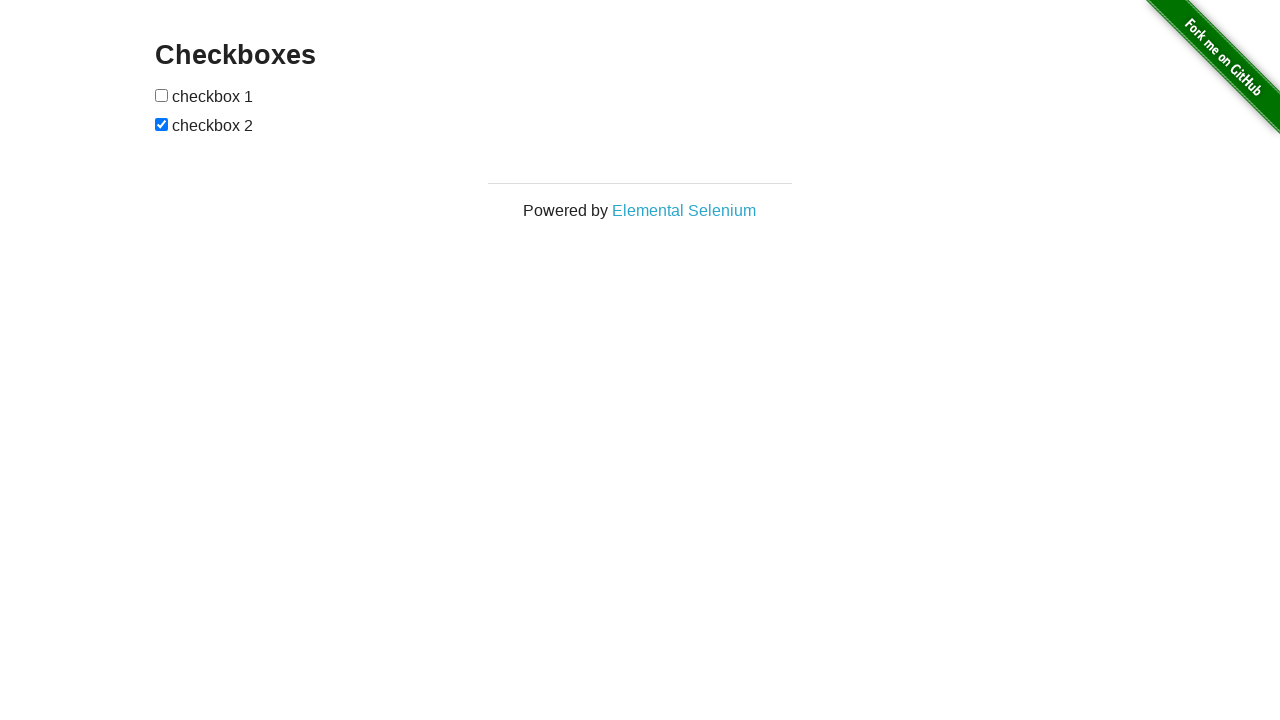

Located first checkbox element
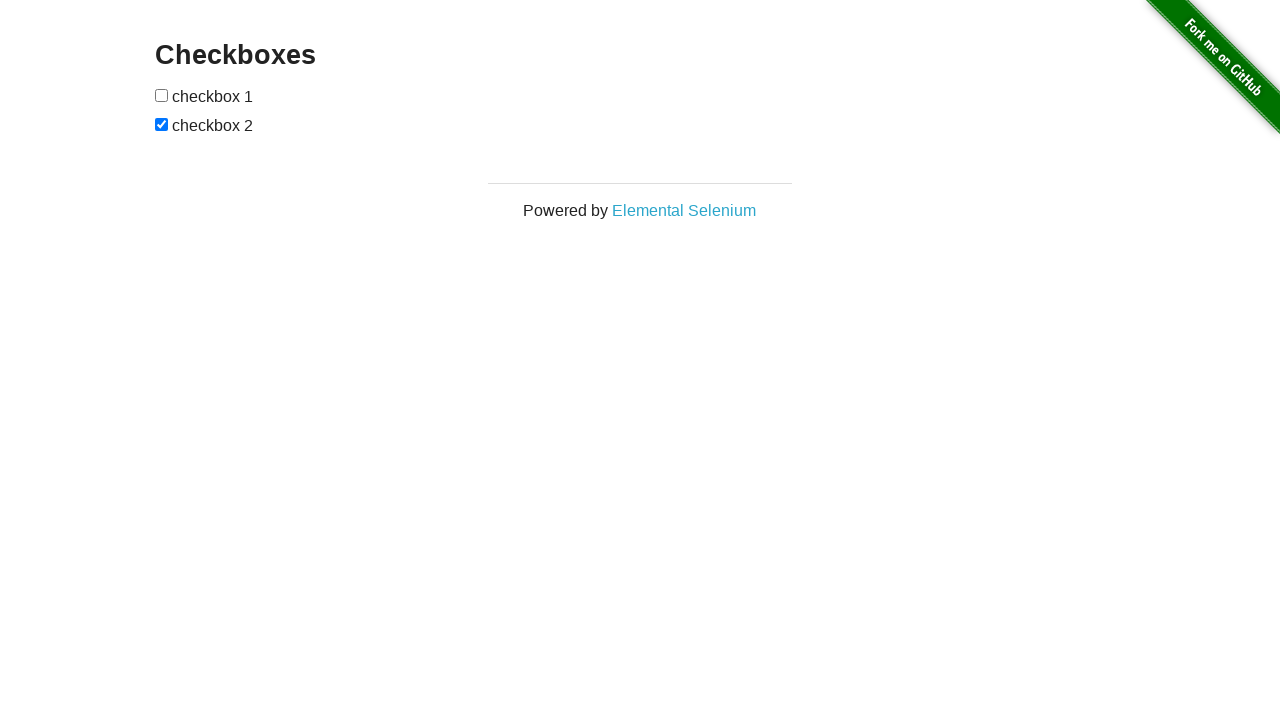

Clicked first checkbox to check it at (162, 95) on xpath=//input[@type='checkbox'][1]
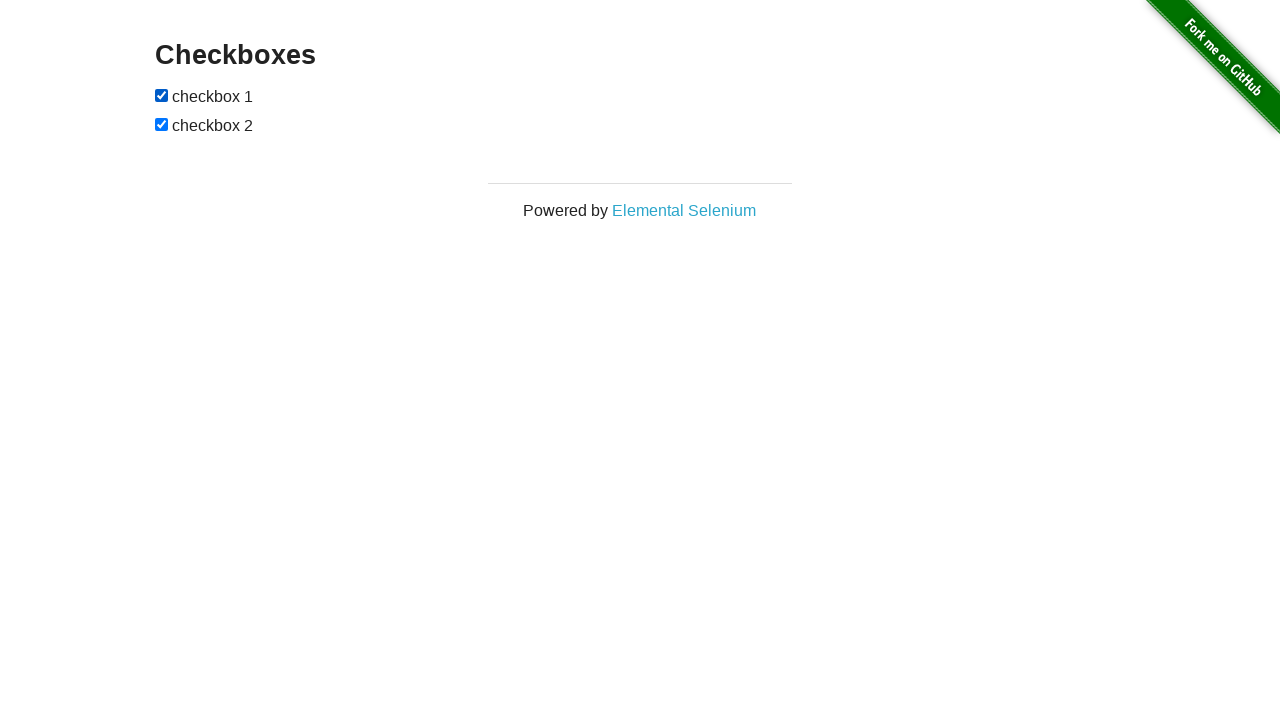

Located second checkbox element
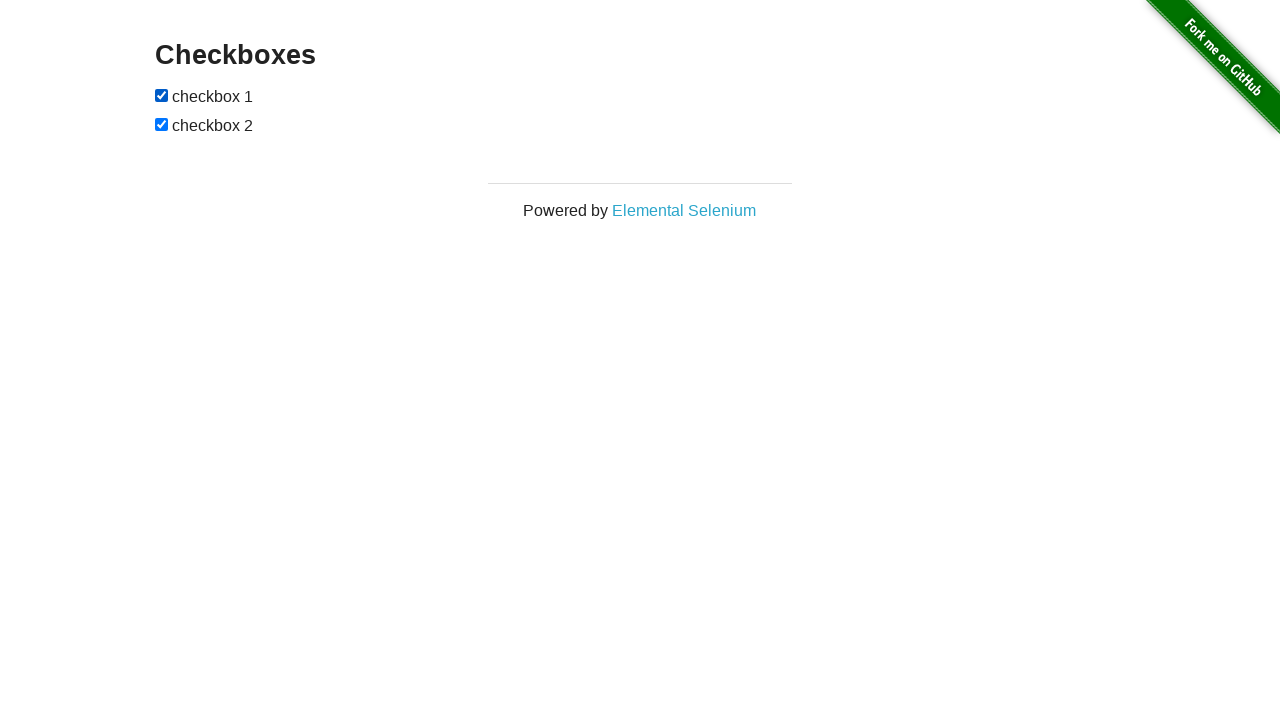

Clicked second checkbox to uncheck it at (162, 124) on xpath=//input[@type='checkbox'][2]
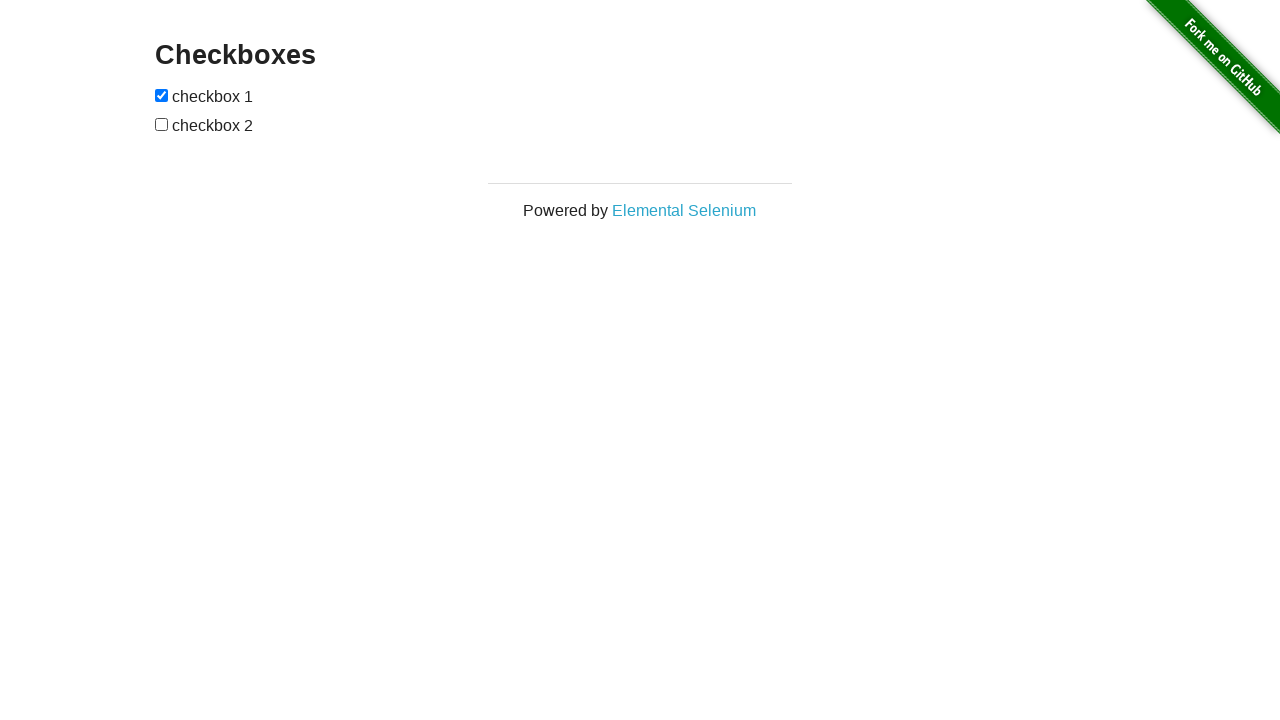

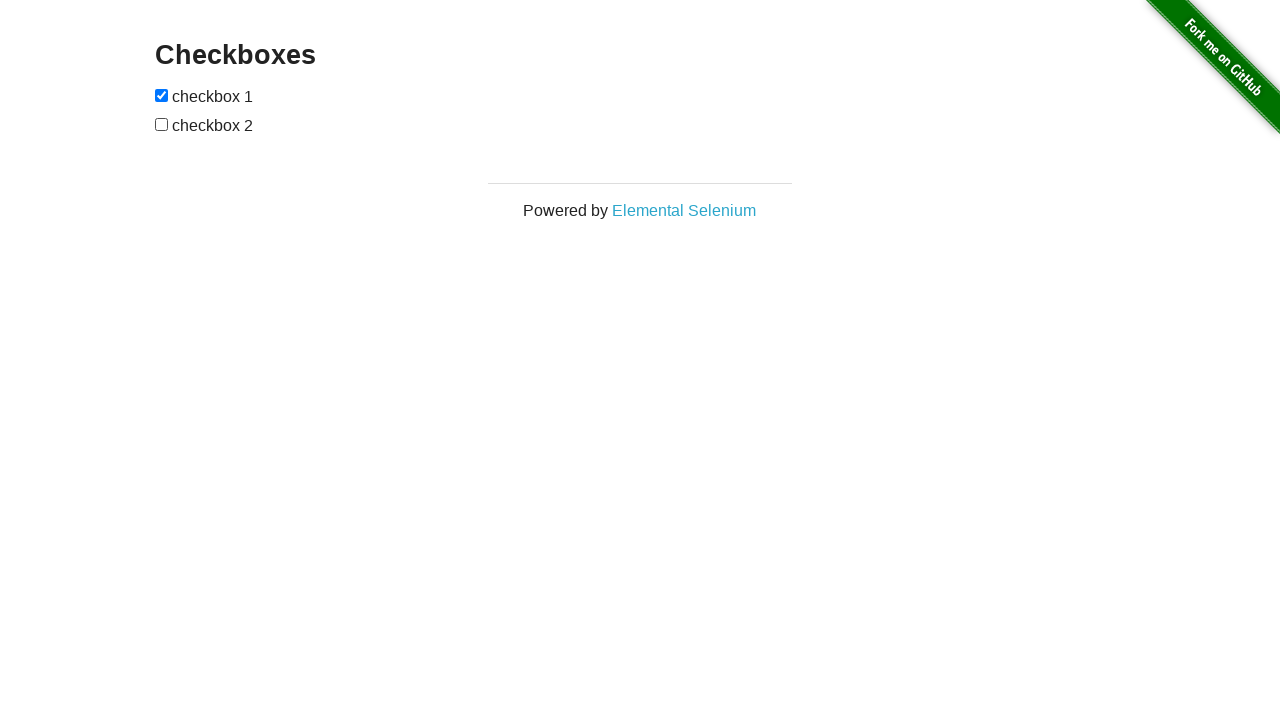